Tests unmarking todo items as complete by unchecking their checkboxes

Starting URL: https://demo.playwright.dev/todomvc

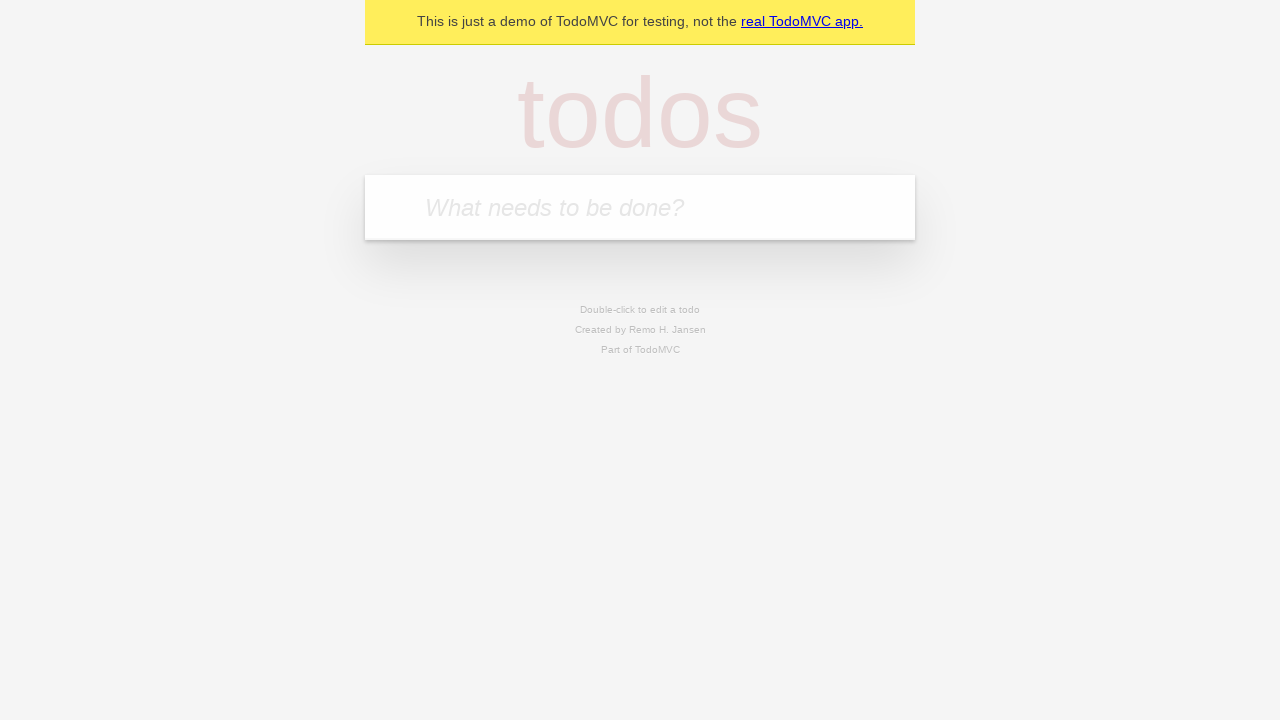

Located the 'What needs to be done?' input field
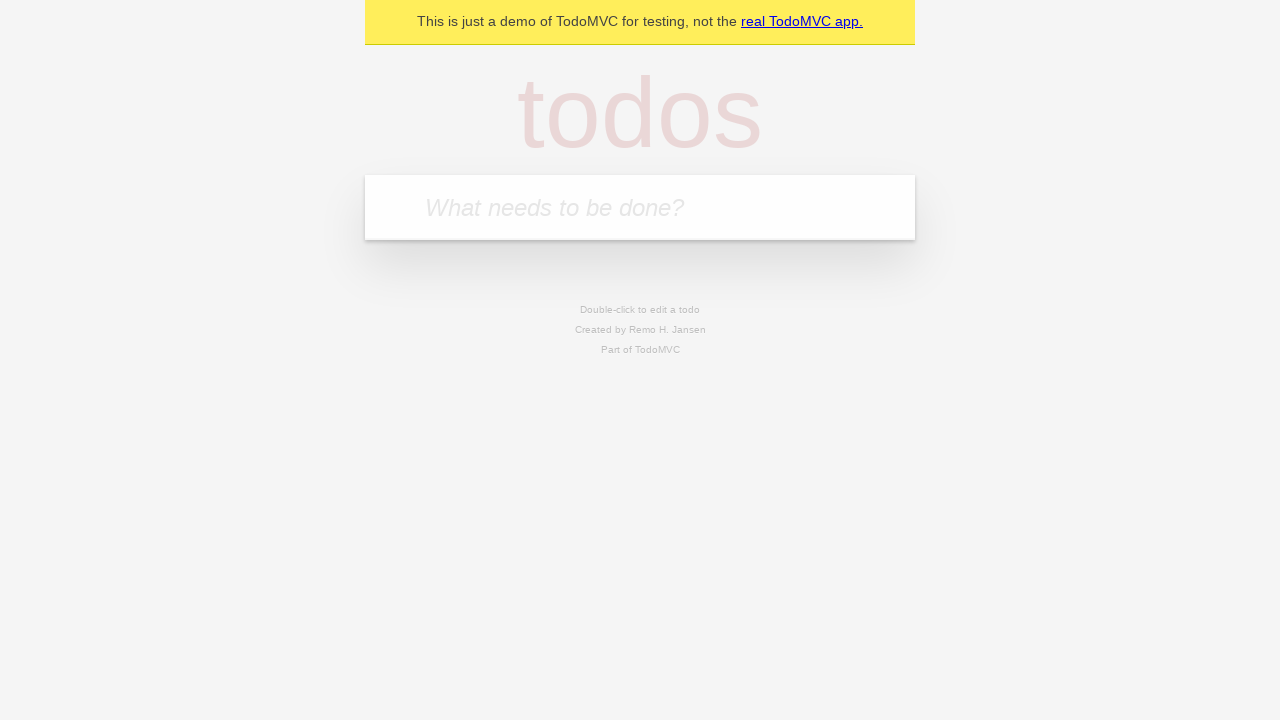

Filled first todo item with 'buy some cheese' on internal:attr=[placeholder="What needs to be done?"i]
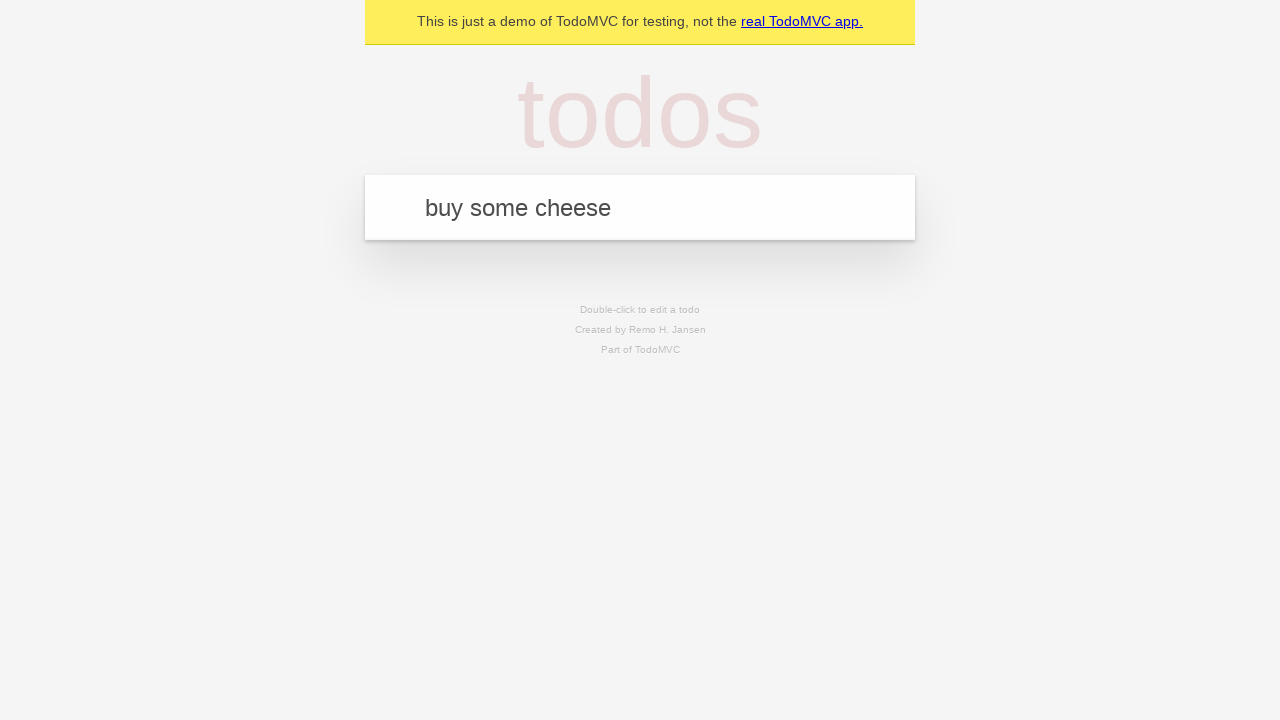

Pressed Enter to create first todo item on internal:attr=[placeholder="What needs to be done?"i]
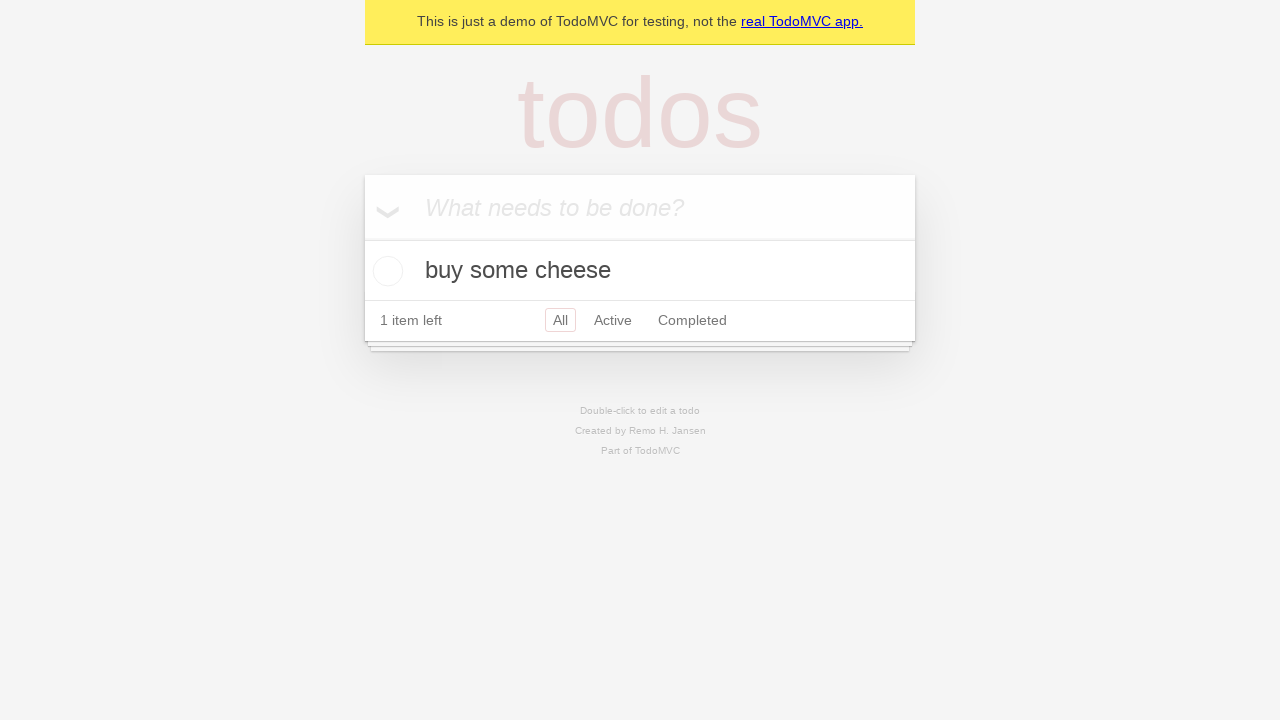

Filled second todo item with 'feed the cat' on internal:attr=[placeholder="What needs to be done?"i]
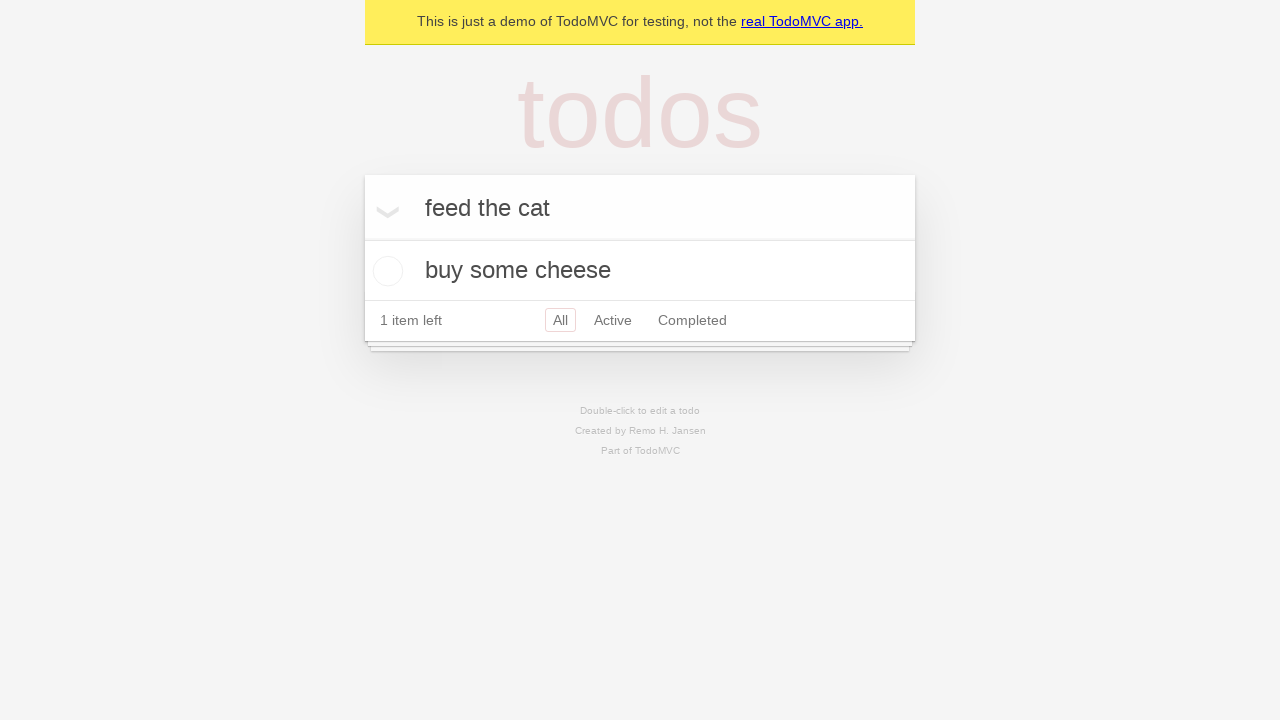

Pressed Enter to create second todo item on internal:attr=[placeholder="What needs to be done?"i]
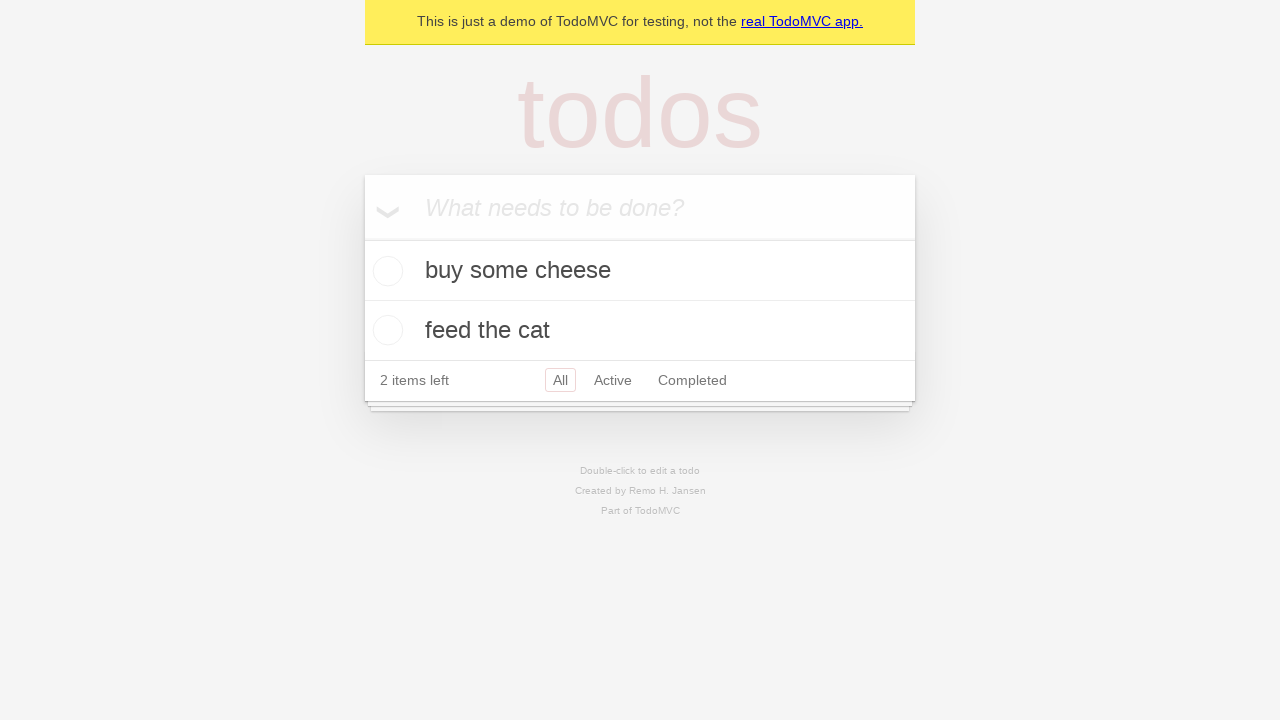

Waited for second todo item to appear
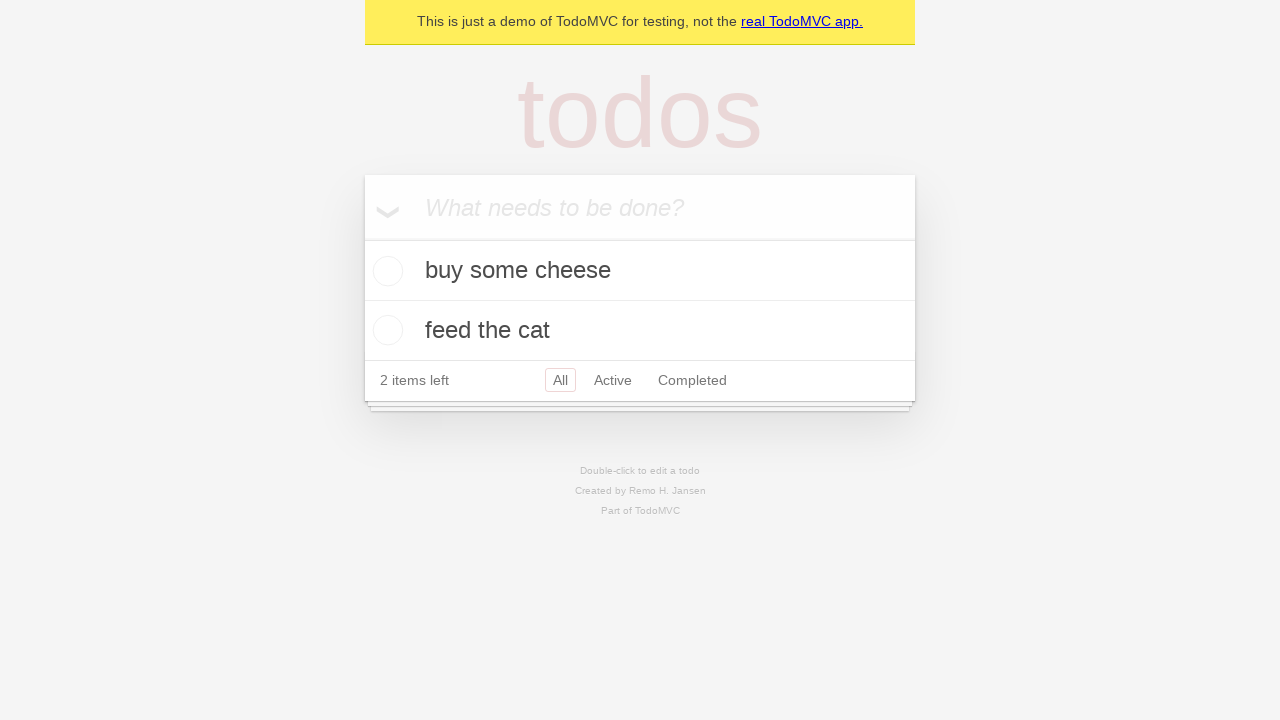

Located the first todo item
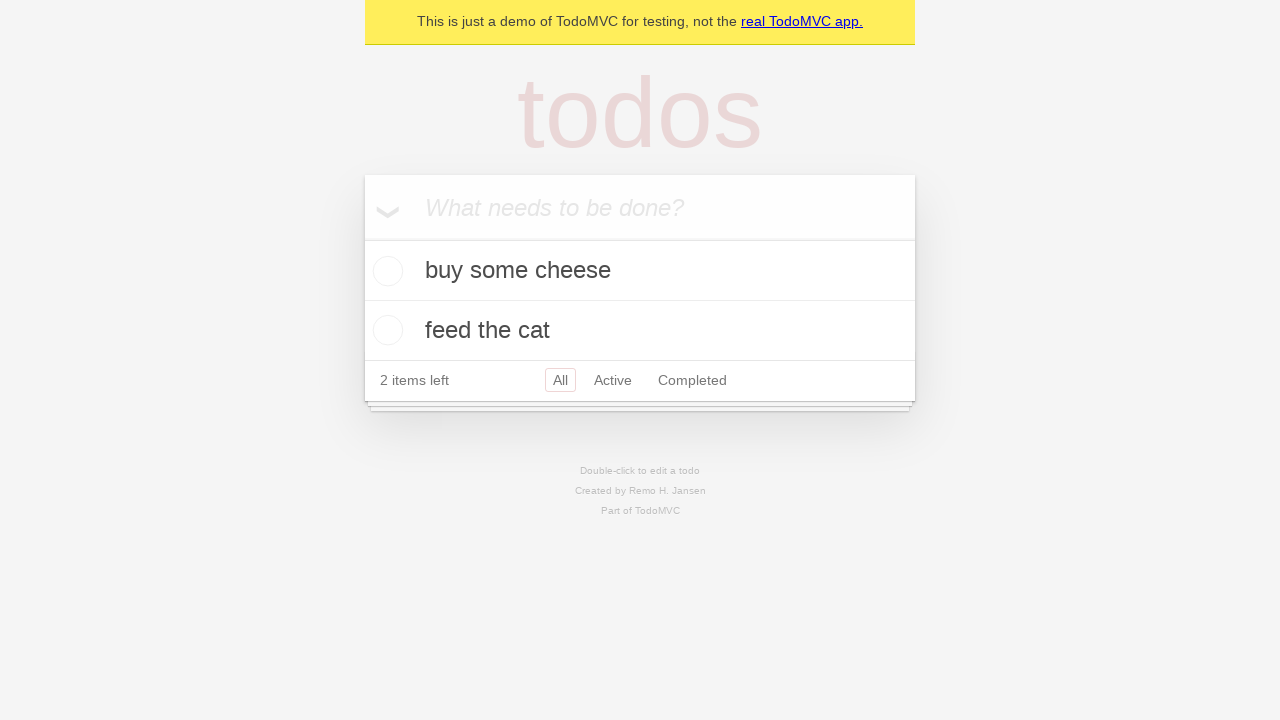

Located the checkbox for the first todo item
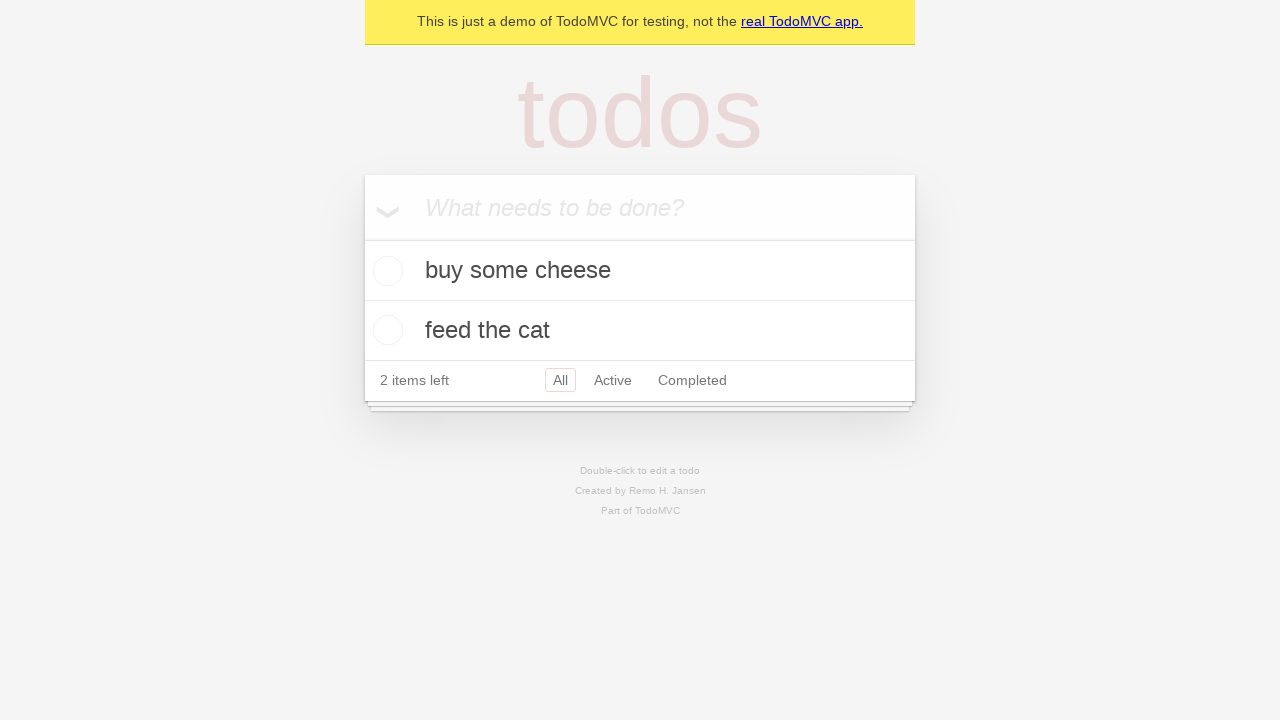

Checked the first todo item as complete at (385, 271) on internal:testid=[data-testid="todo-item"s] >> nth=0 >> internal:role=checkbox
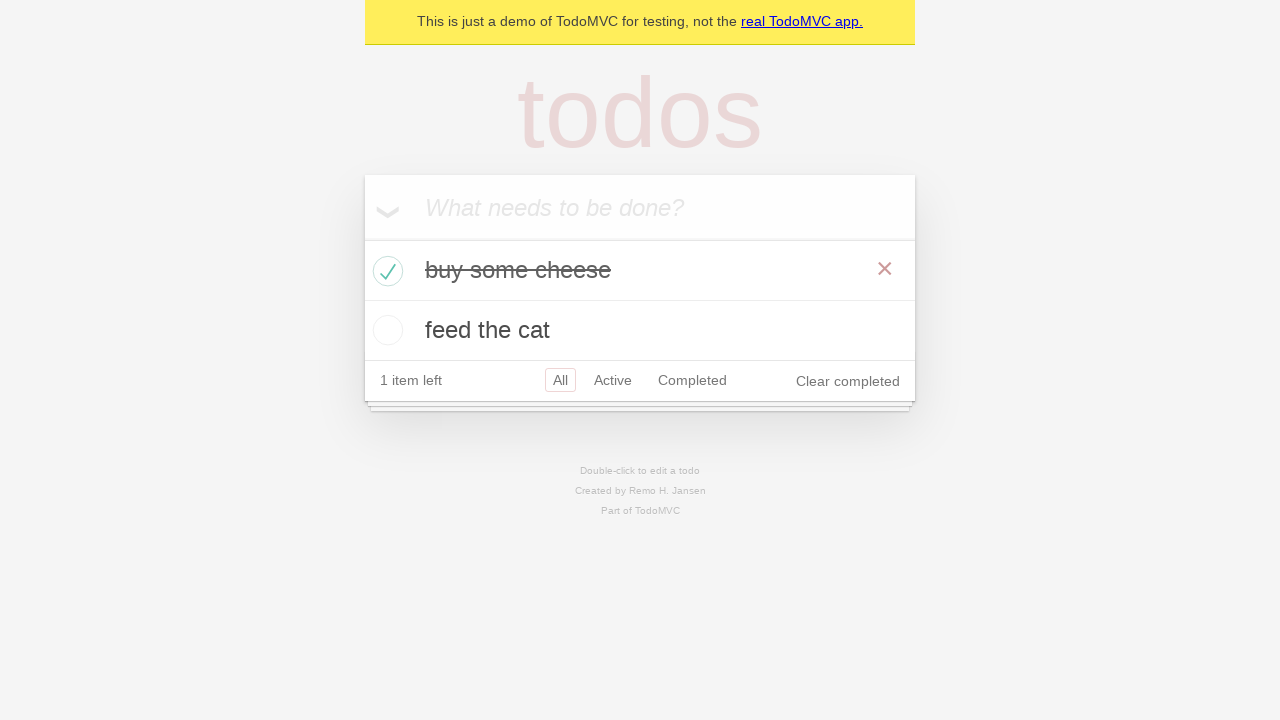

Unchecked the first todo item to mark it as incomplete at (385, 271) on internal:testid=[data-testid="todo-item"s] >> nth=0 >> internal:role=checkbox
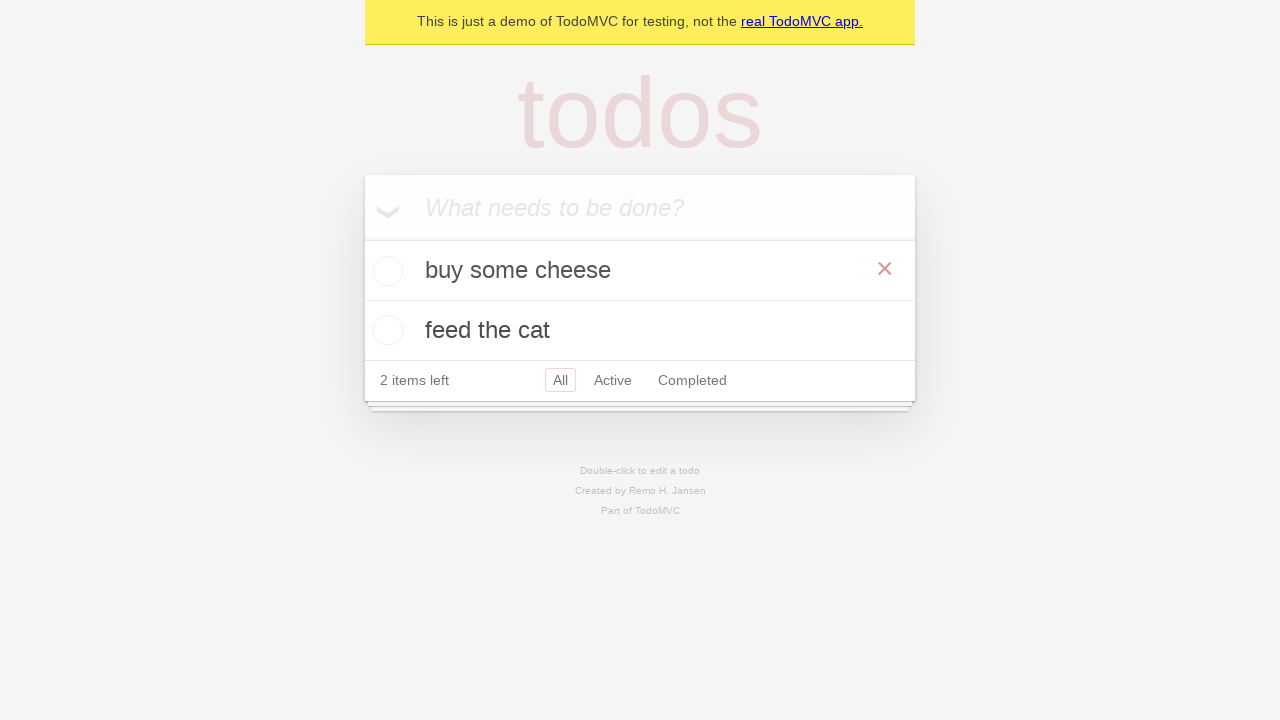

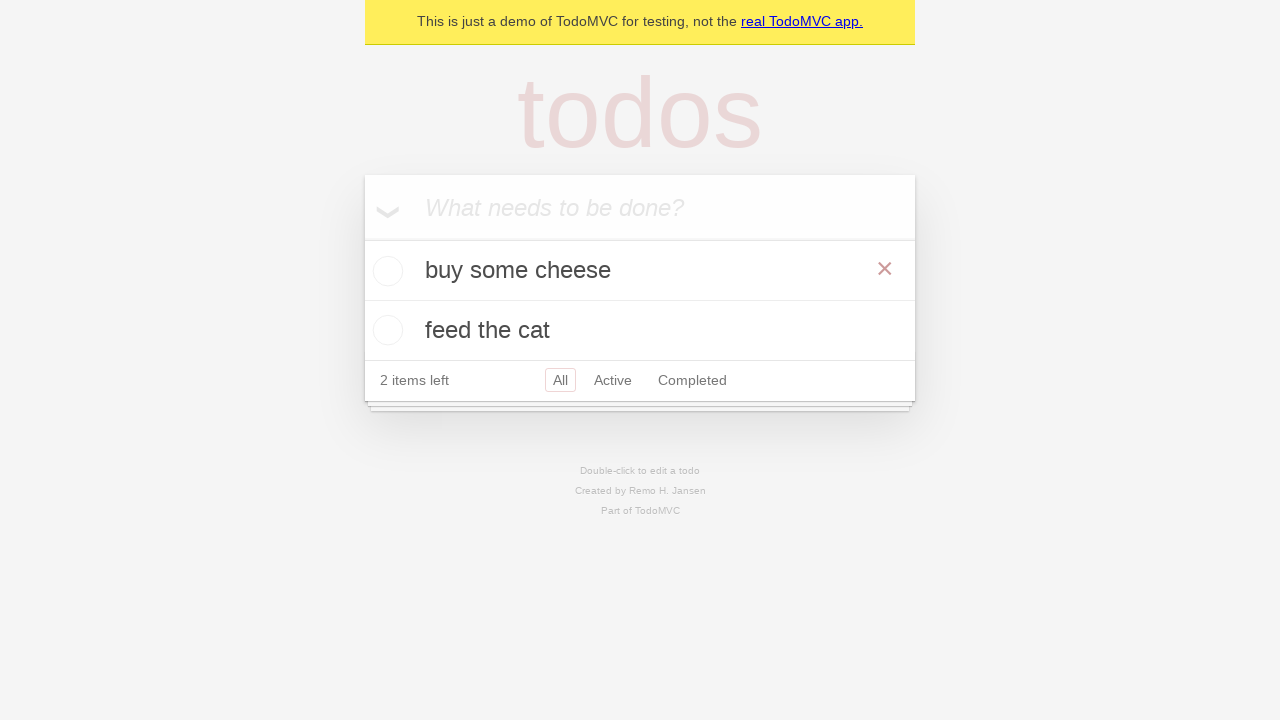